Tests dynamic loading where a hidden element becomes visible after clicking a Start button

Starting URL: https://the-internet.herokuapp.com/dynamic_loading/1

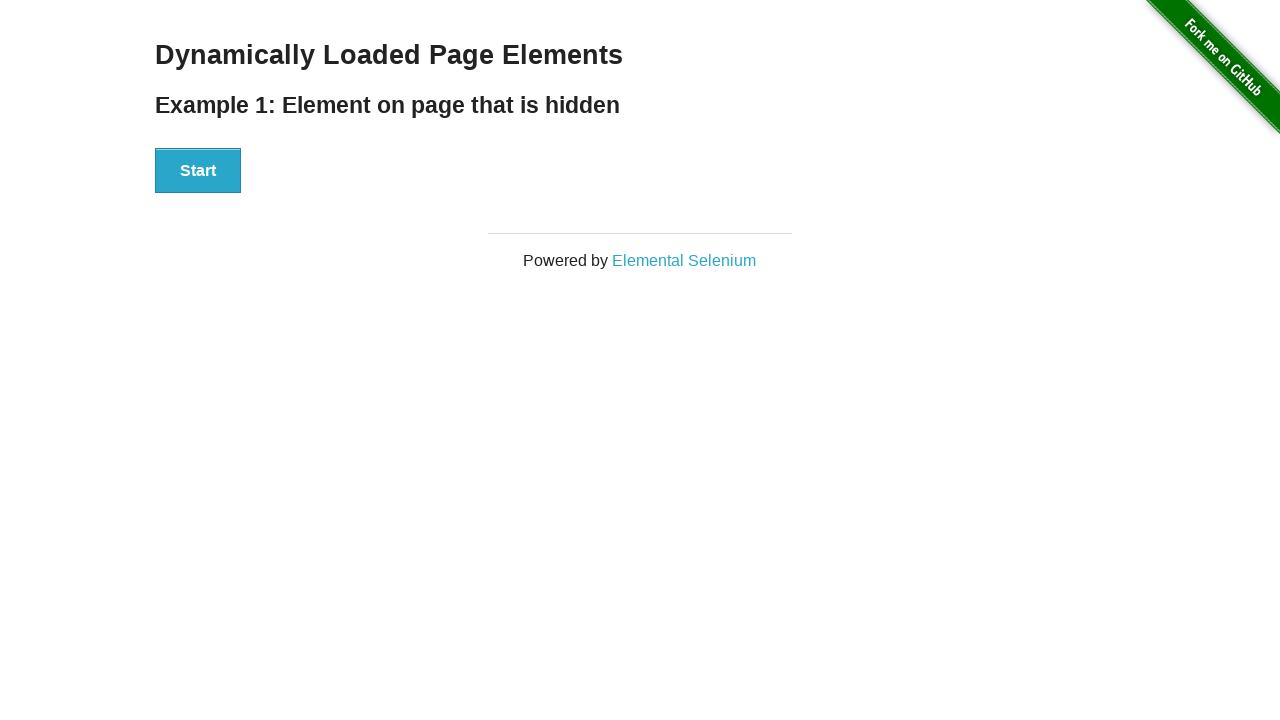

Clicked the Start button to trigger dynamic loading at (198, 171) on button:has-text('Start')
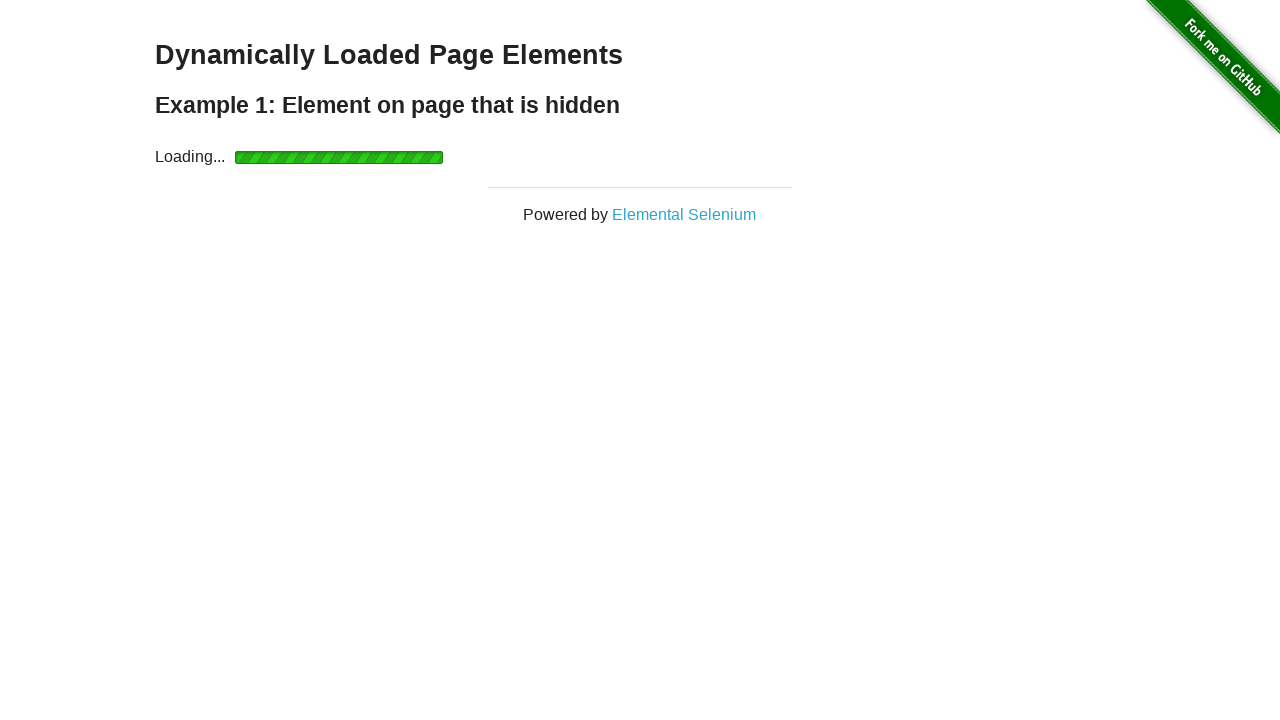

Waited for hidden element to become visible
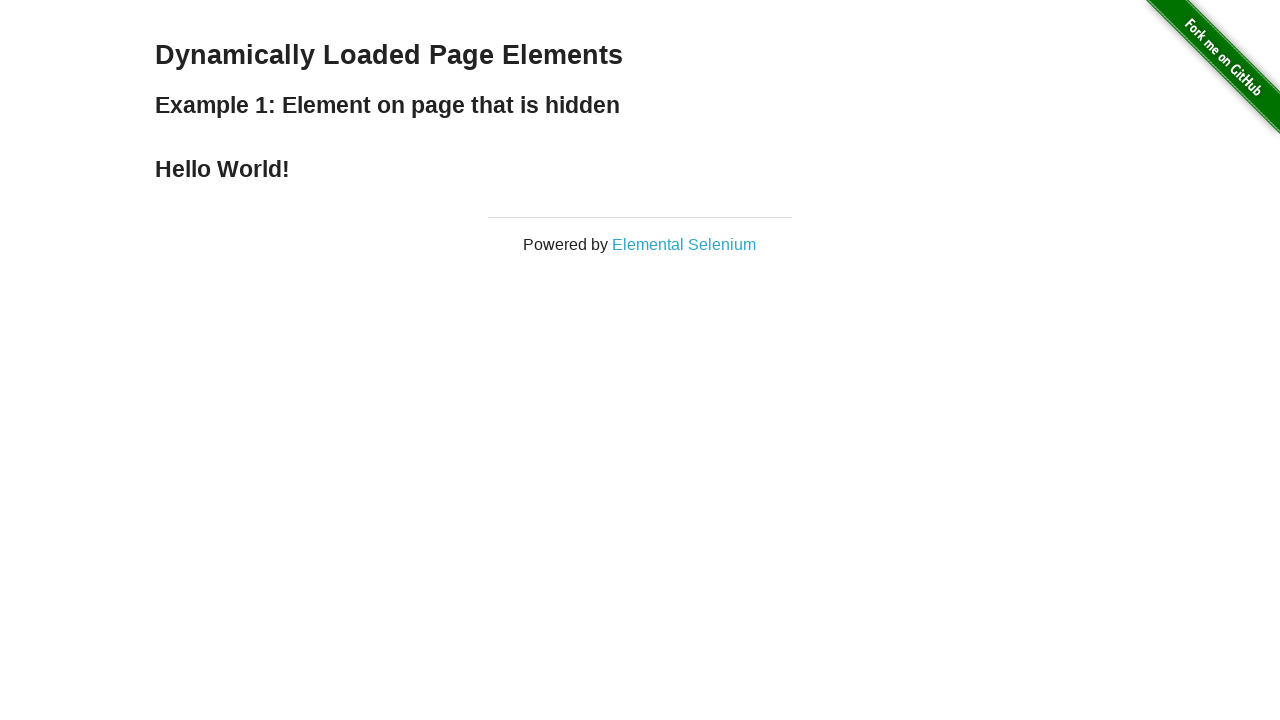

Verified that the finish text is now visible
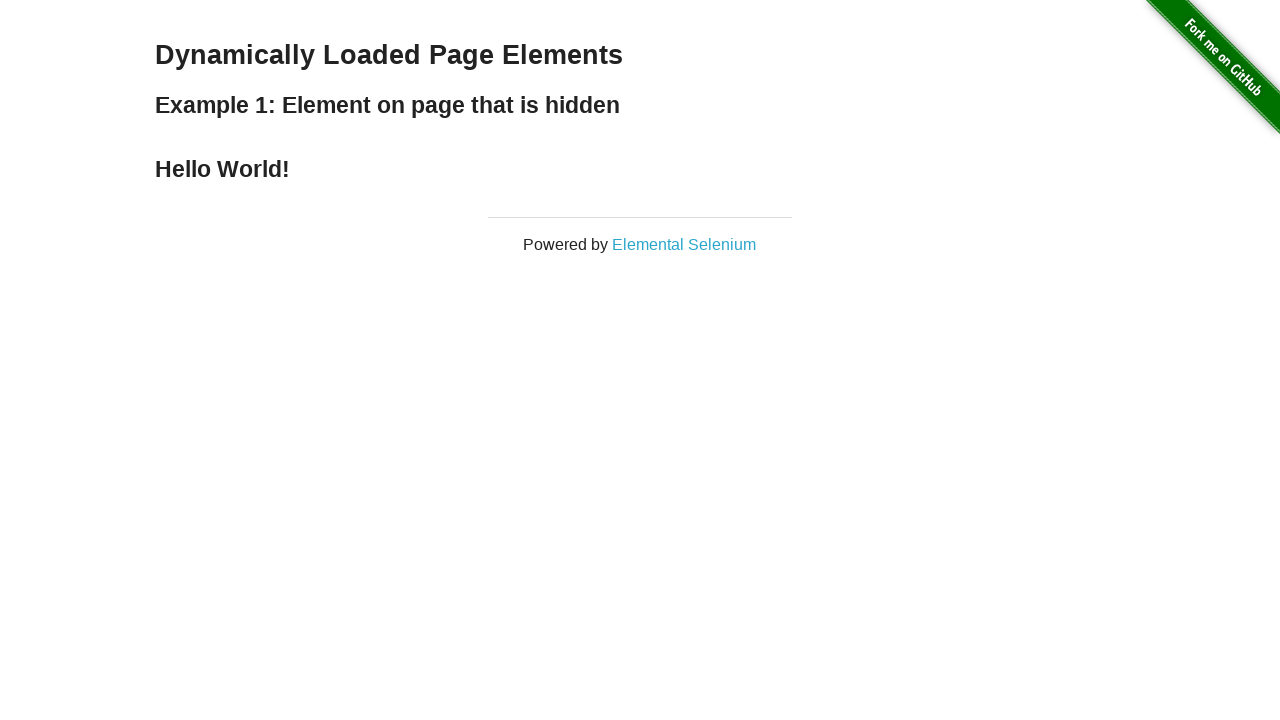

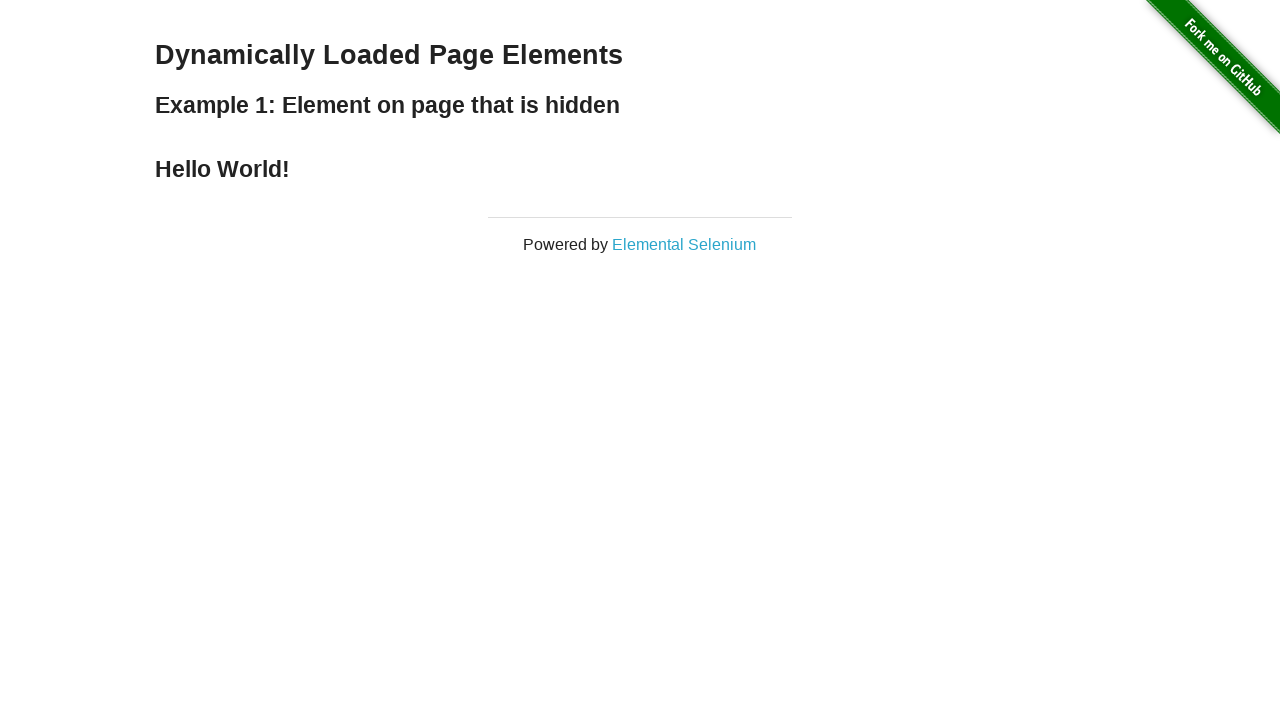